Tests that trailing tabs and spaces are trimmed when saving a todo edit

Starting URL: https://todomvc.com/examples/typescript-angular/#/

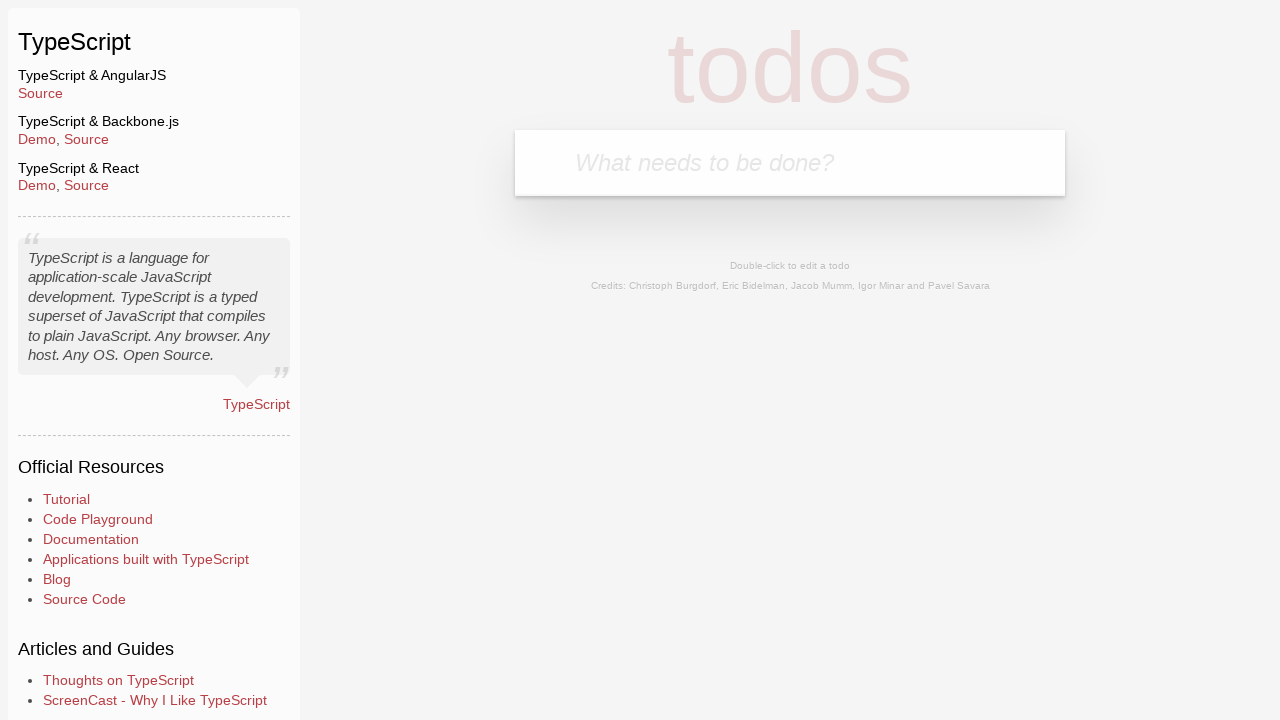

Filled new todo input with 'Lorem' on .new-todo
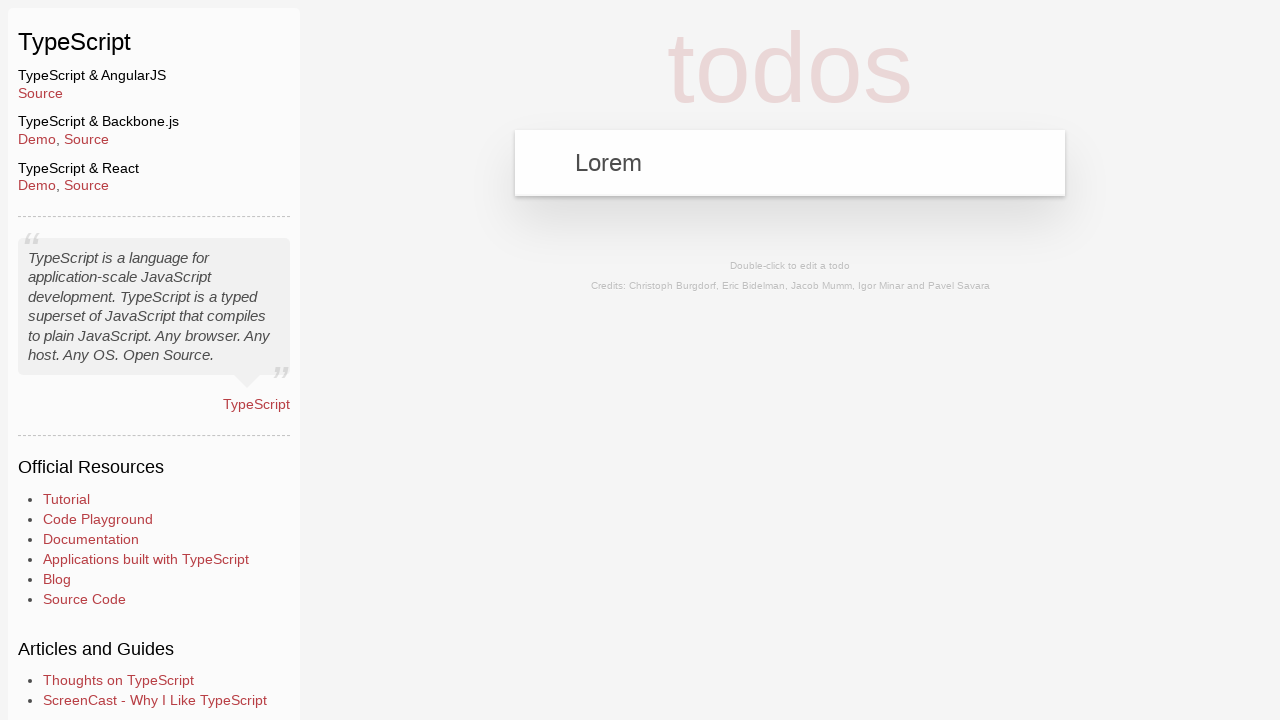

Pressed Enter to create new todo on .new-todo
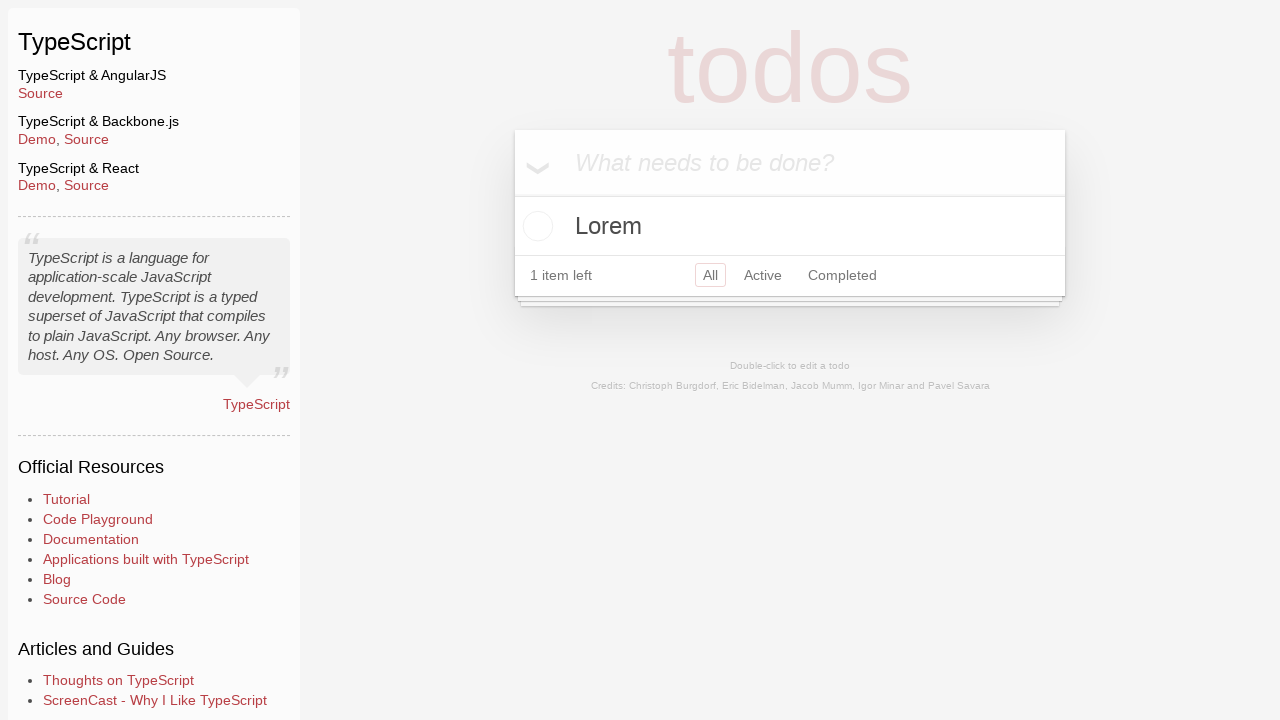

Double-clicked todo to enter edit mode at (790, 226) on text=Lorem
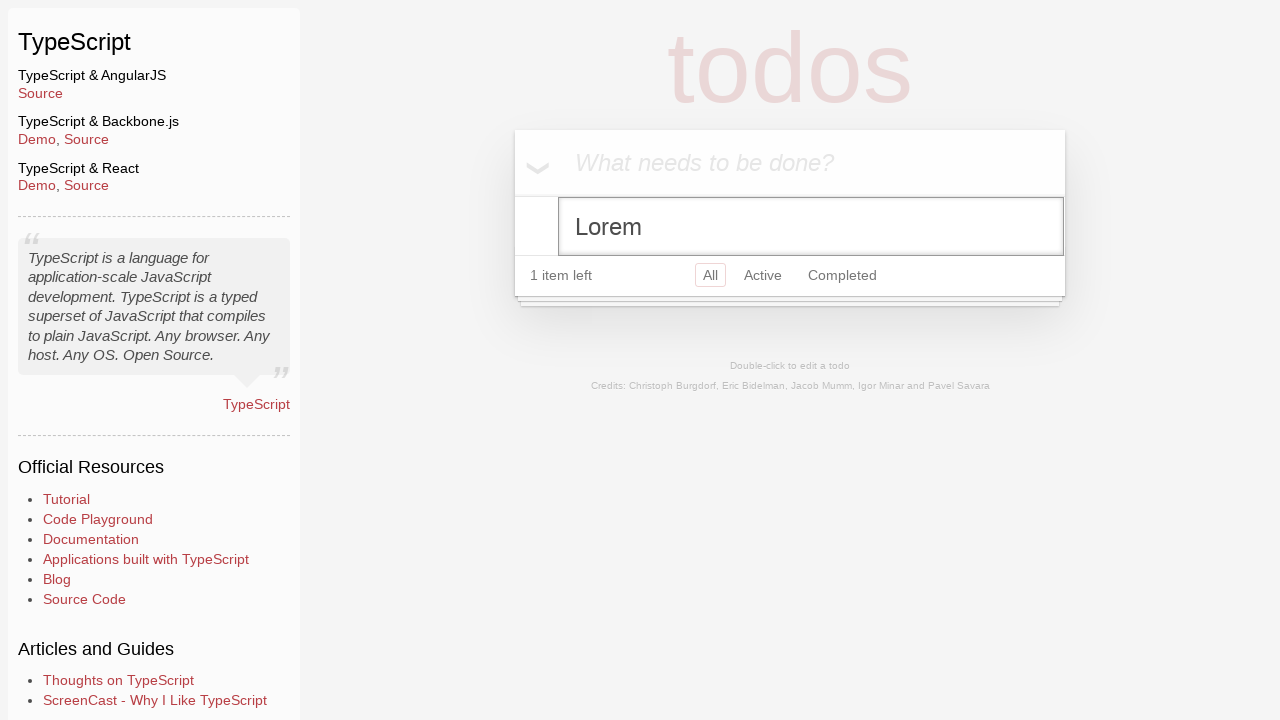

Filled edit field with 'Ipsum' followed by trailing tabs and spaces on .edit
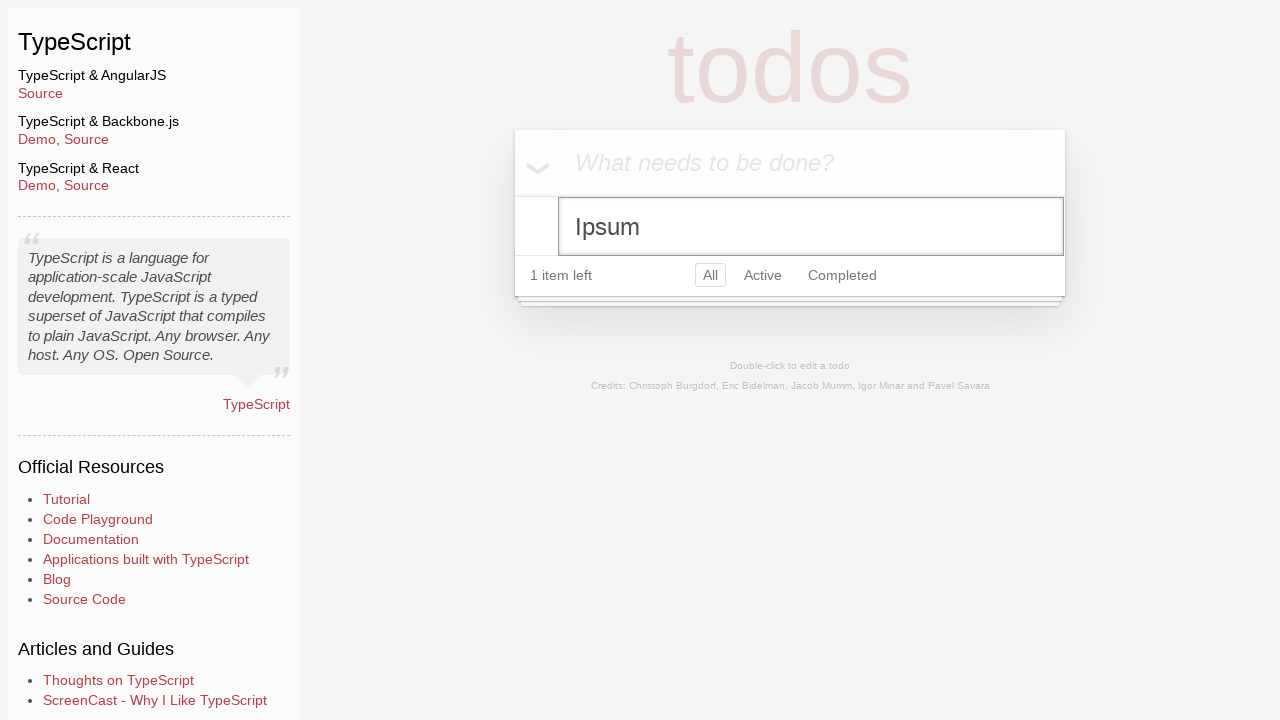

Clicked header to blur edit field and save todo at (790, 163) on .header
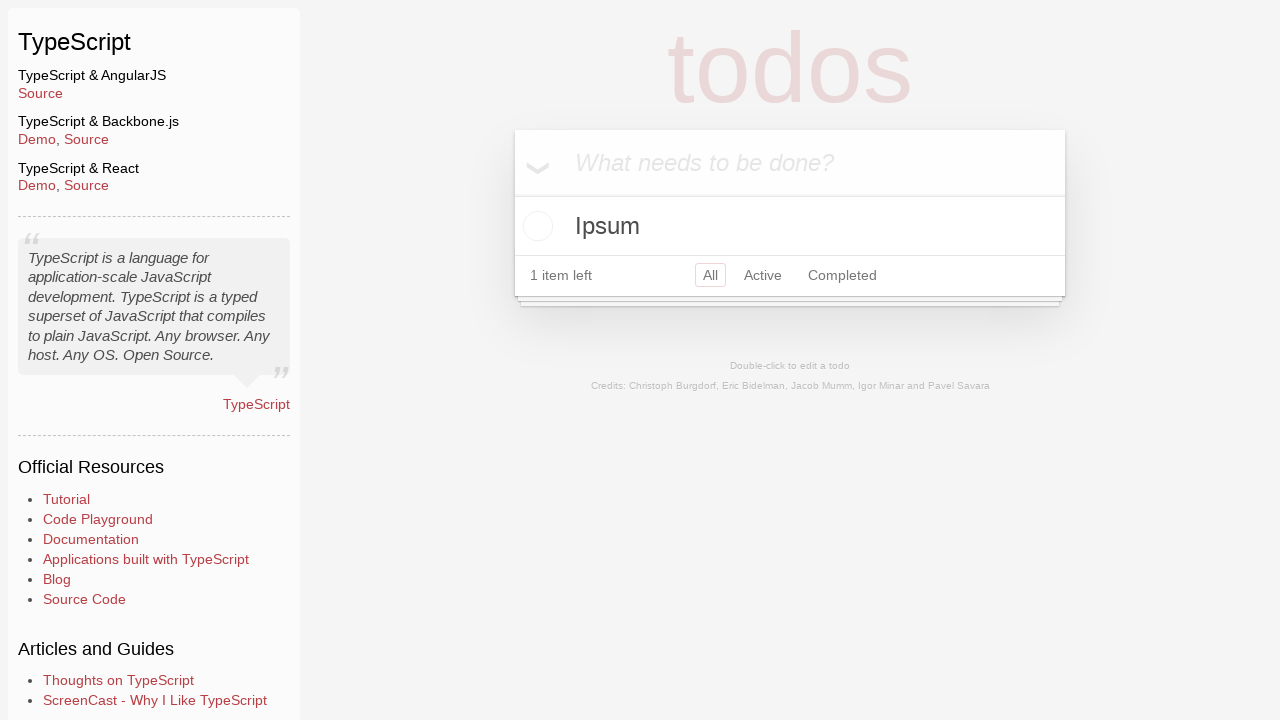

Verified that trailing tabs and spaces were trimmed on save
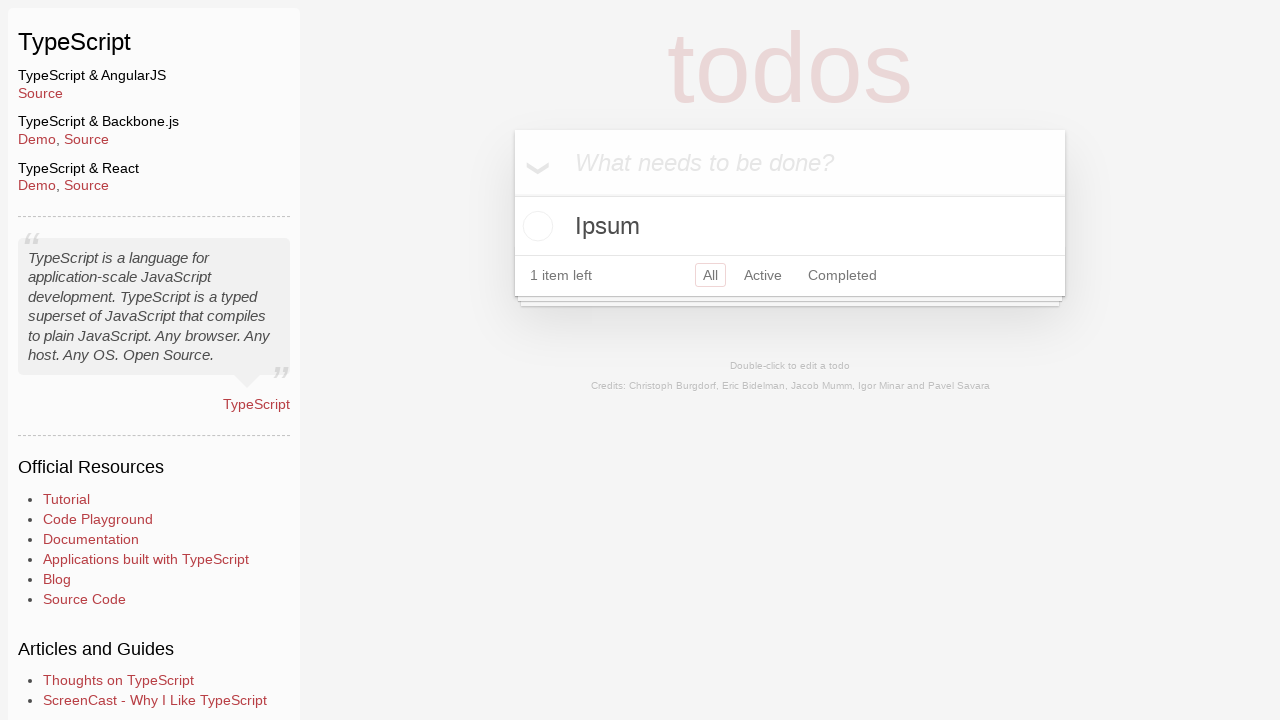

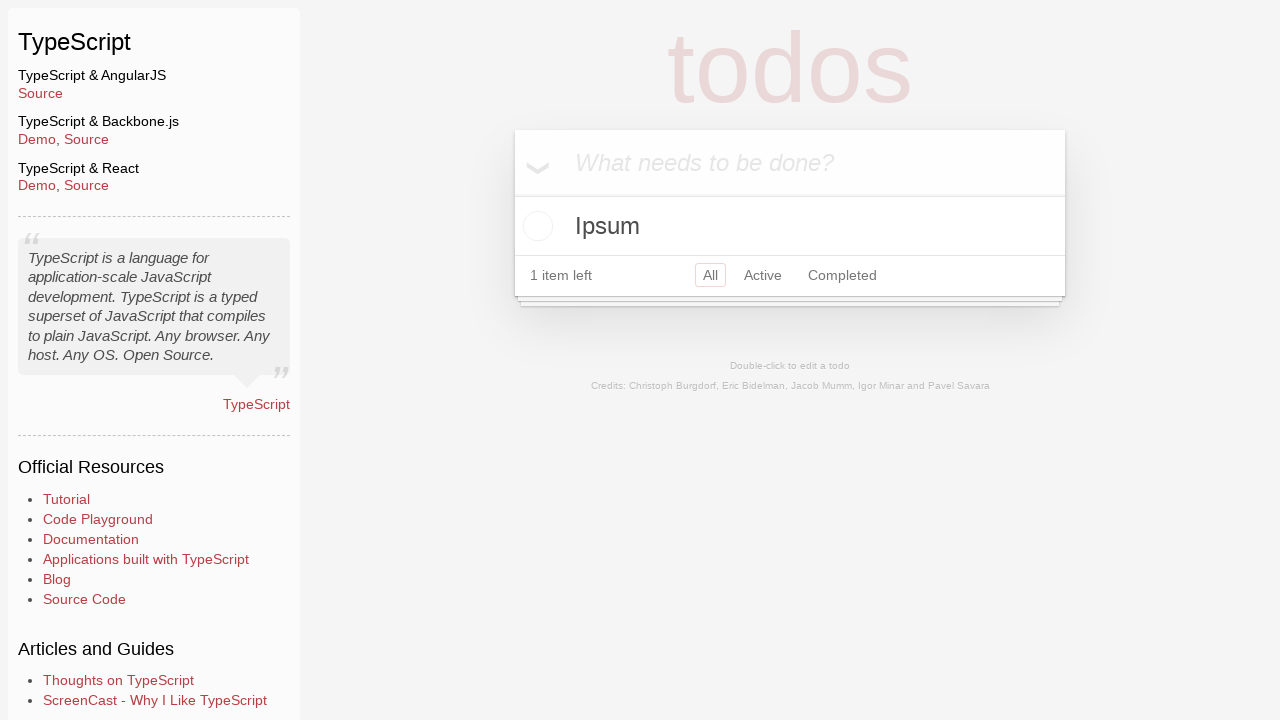